Tests dropdown selection functionality on a demo page by selecting colors using three different methods: by index (Yellow), by value (Red), and by visible text (White), validating each selection.

Starting URL: https://demoqa.com/select-menu

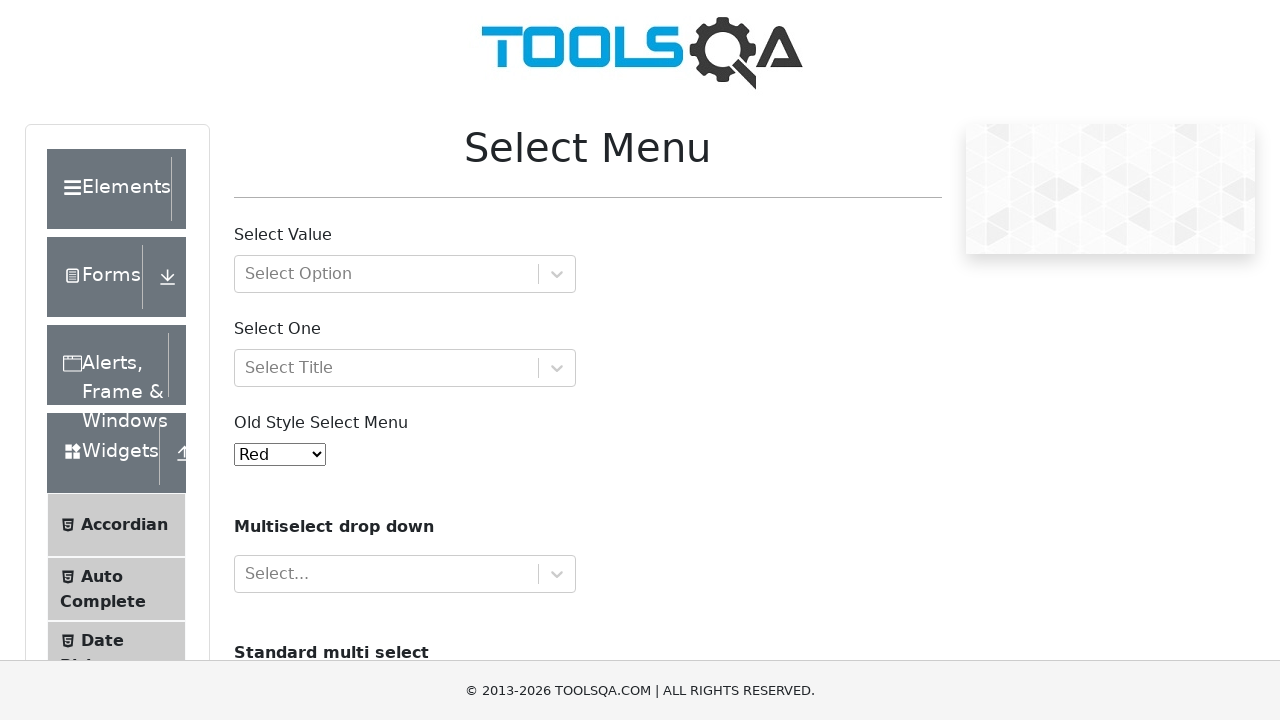

Selected Yellow from dropdown by index 3 on select#oldSelectMenu
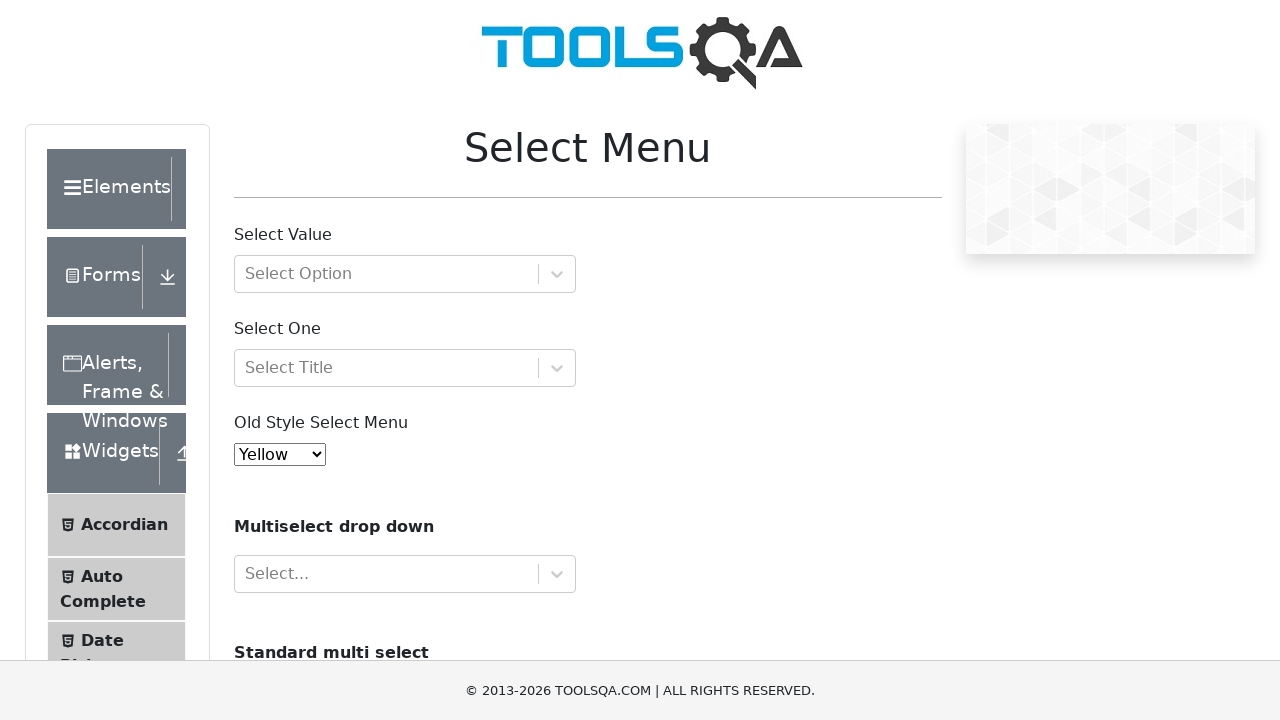

Retrieved selected value from dropdown
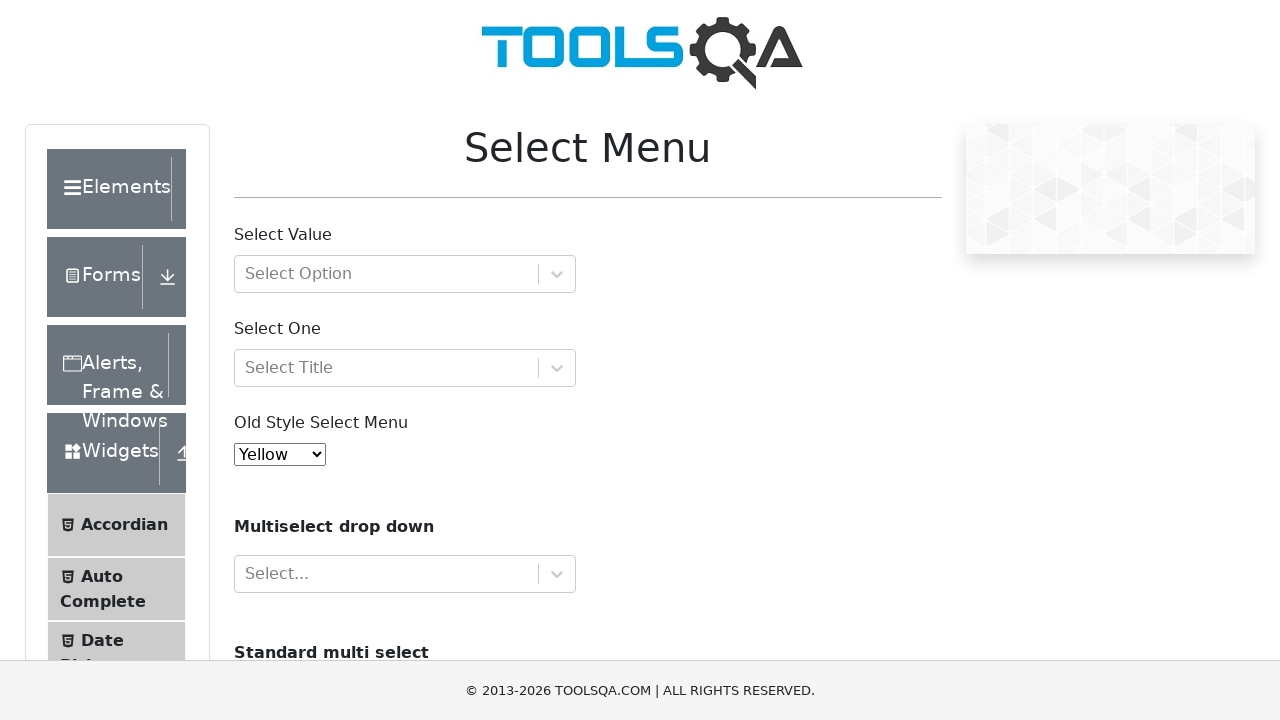

Verified Yellow is selected
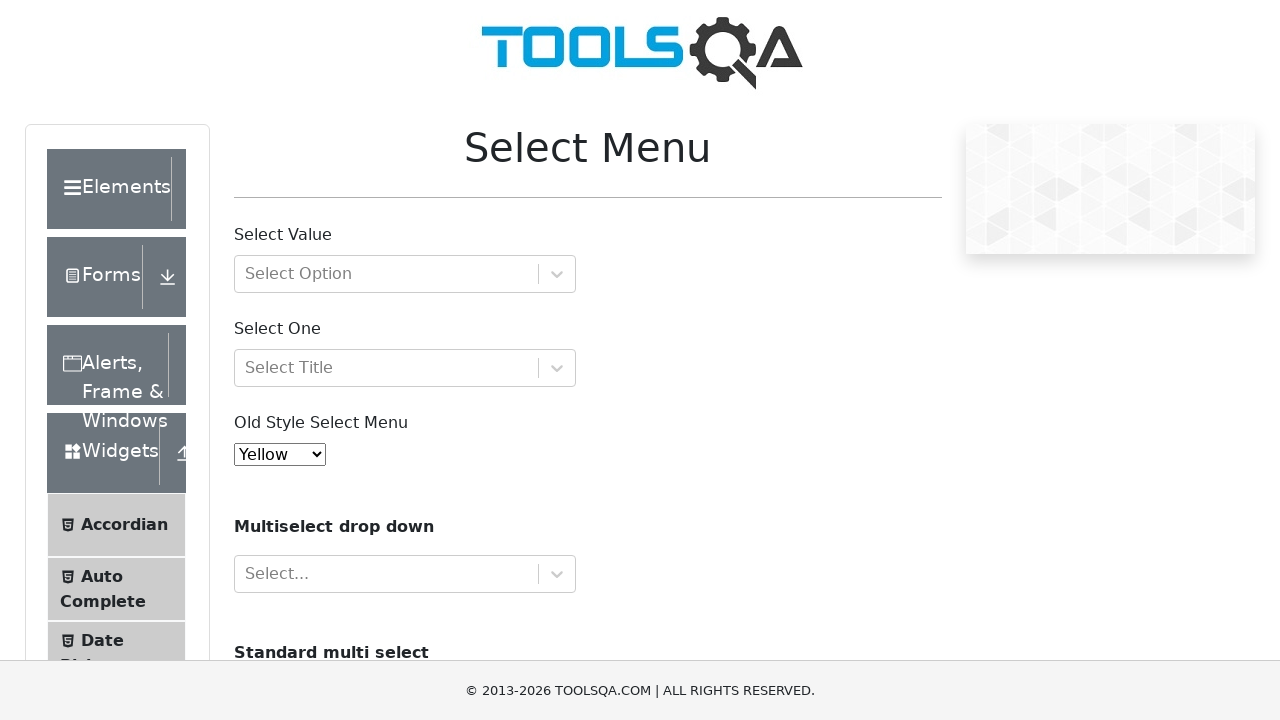

Selected Red from dropdown by value on select#oldSelectMenu
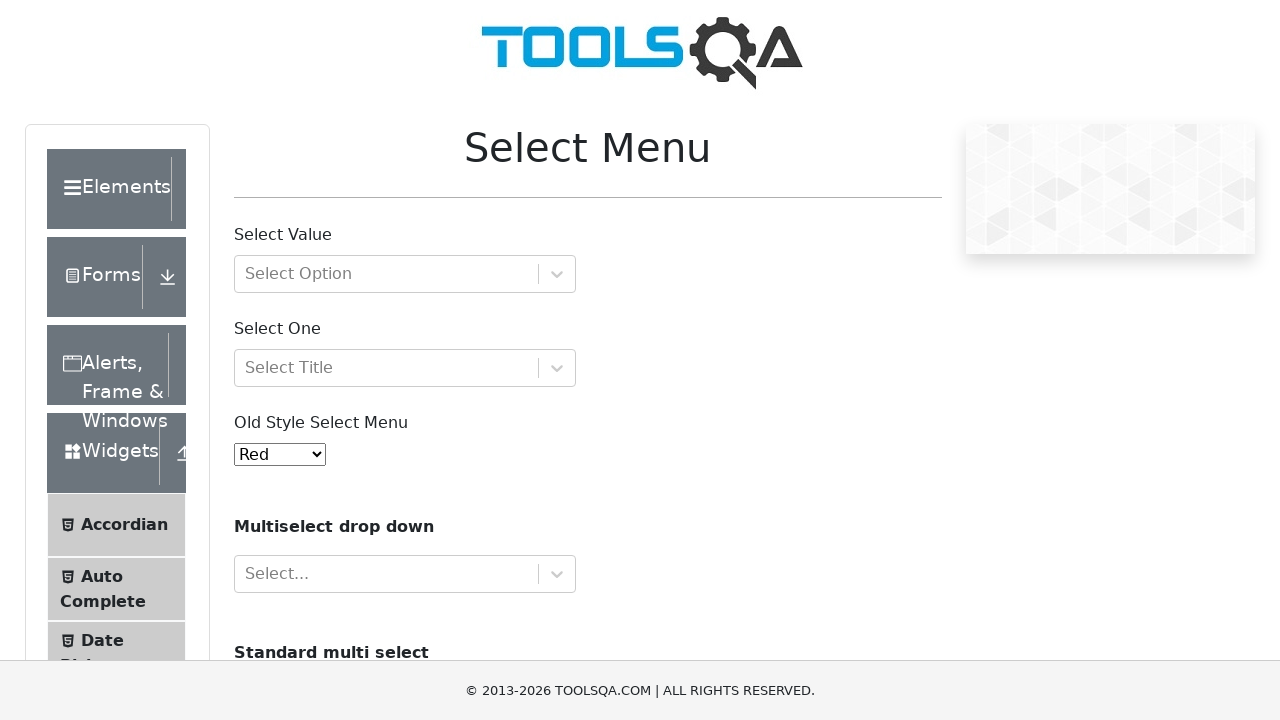

Verified Red is selected
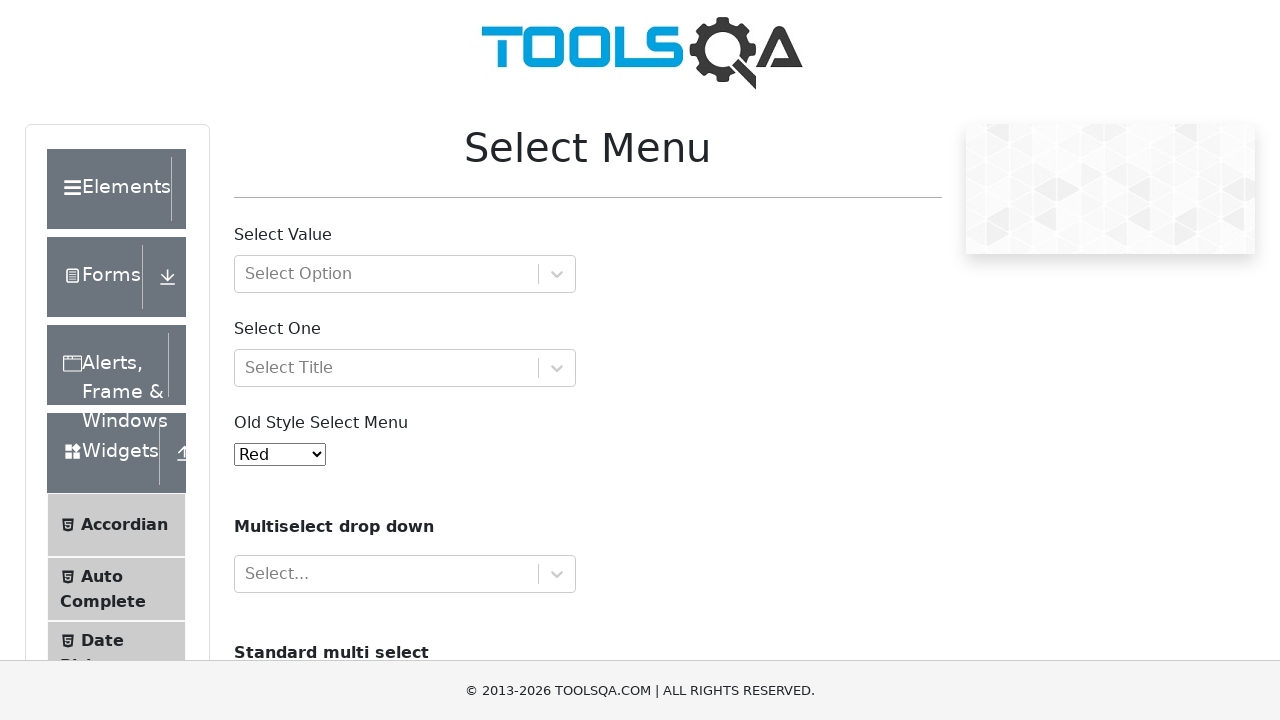

Selected White from dropdown by visible text on select#oldSelectMenu
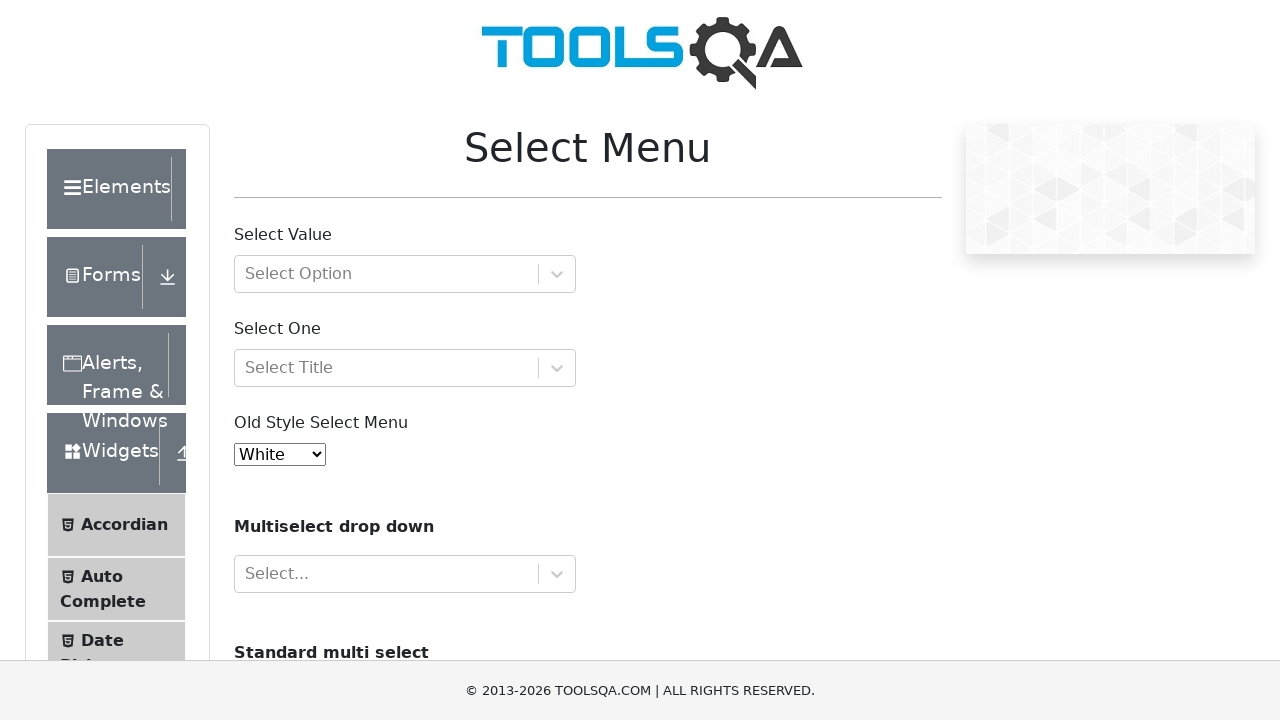

Verified White is selected
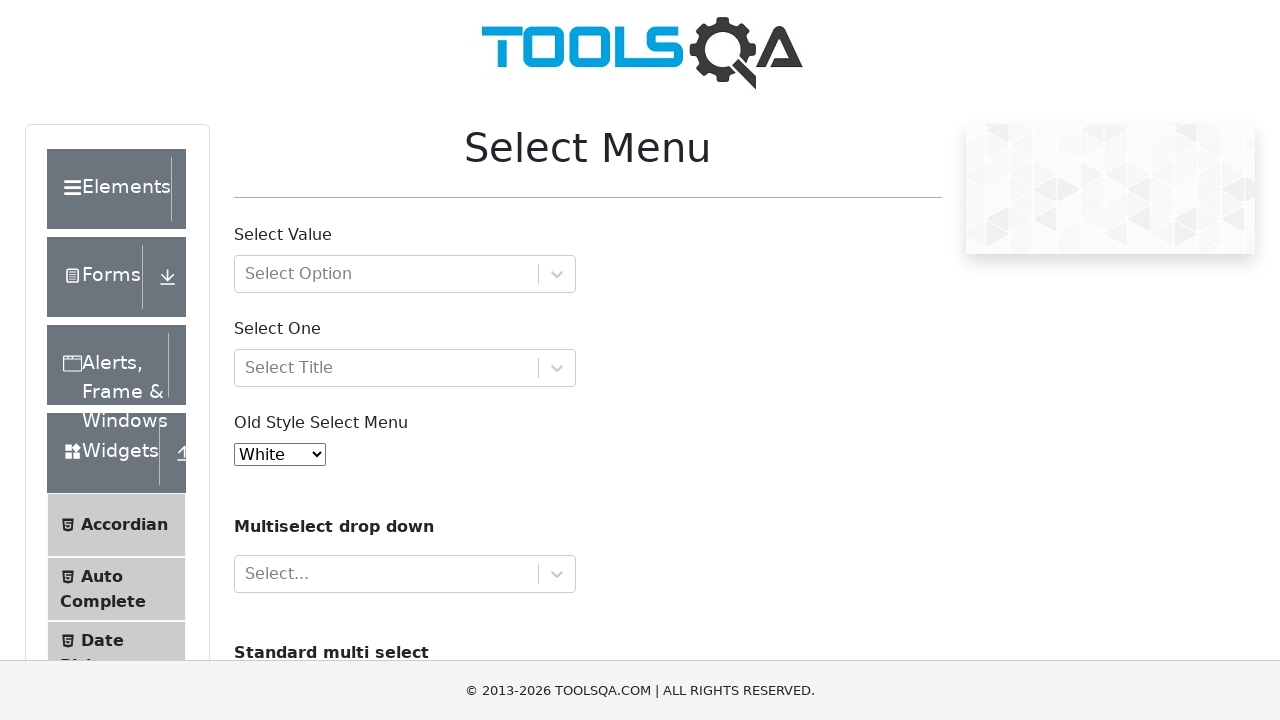

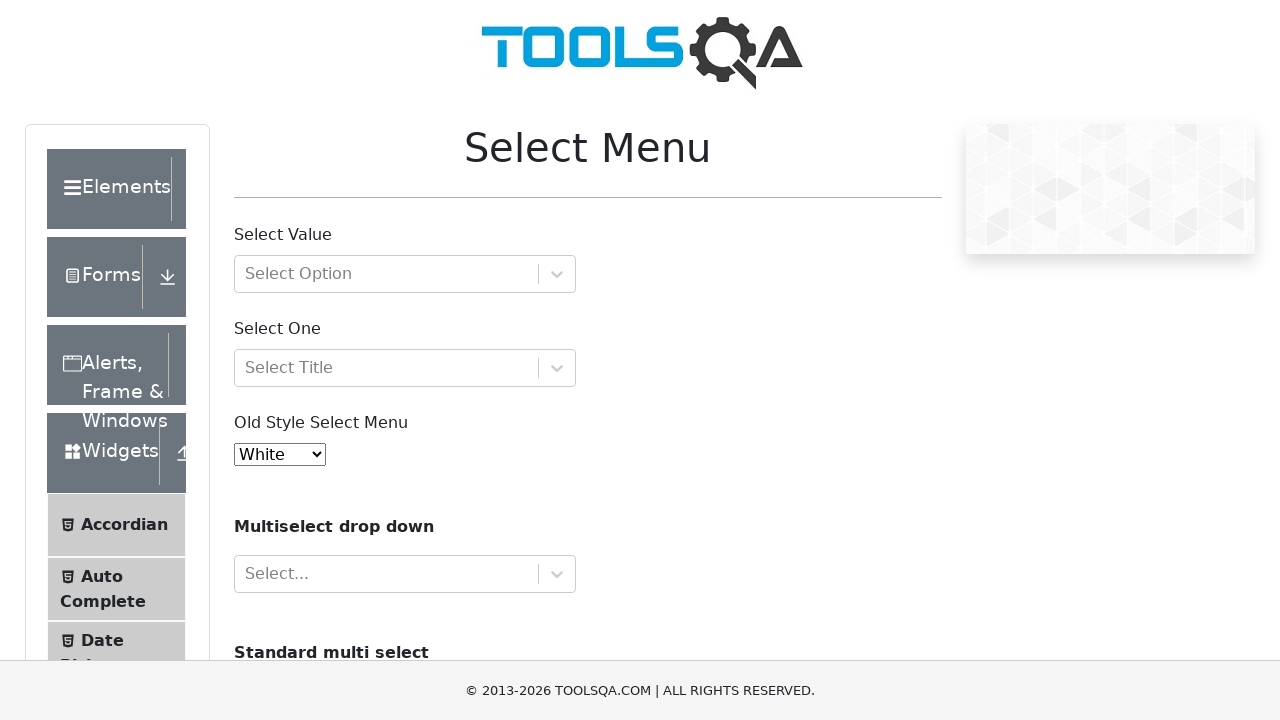